Tests clicking a button with a specific CSS class on the UI Testing Playground class attribute page, then handles the resulting alert dialog

Starting URL: http://uitestingplayground.com/classattr

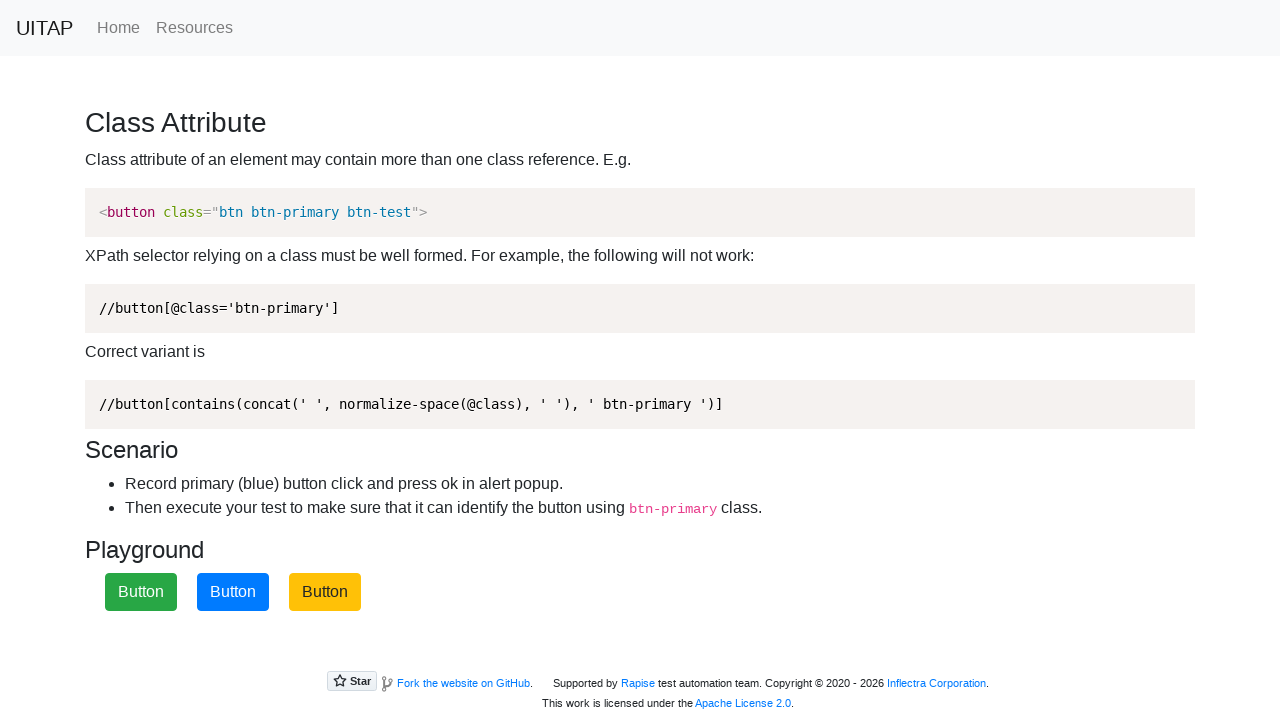

Navigated to UI Testing Playground class attribute page
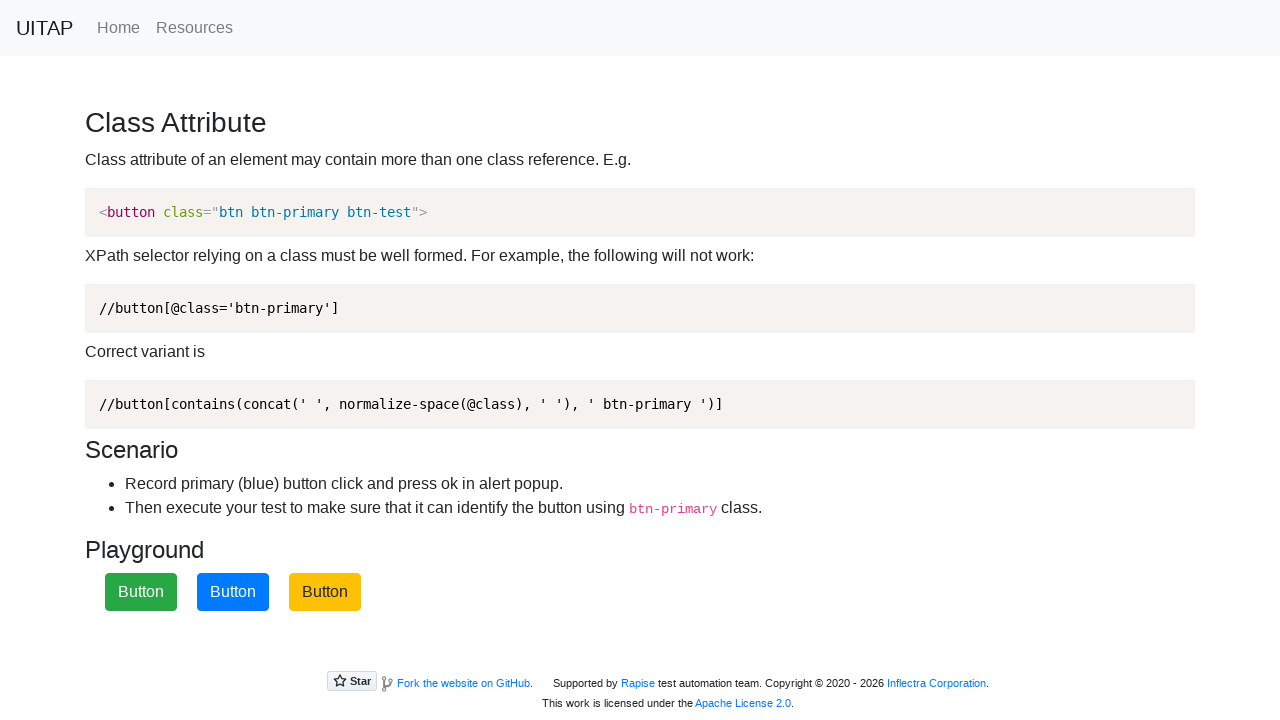

Clicked button with CSS class btn-primary at (233, 592) on .btn-primary
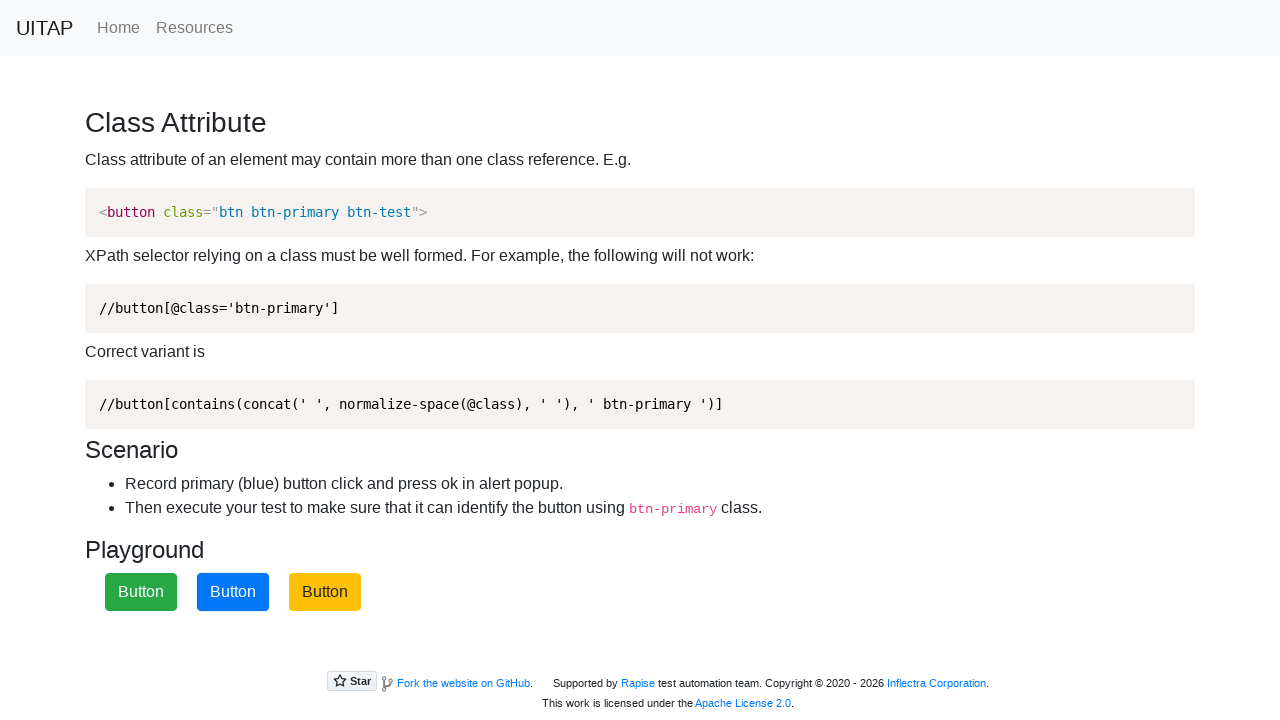

Set up dialog handler to accept alerts
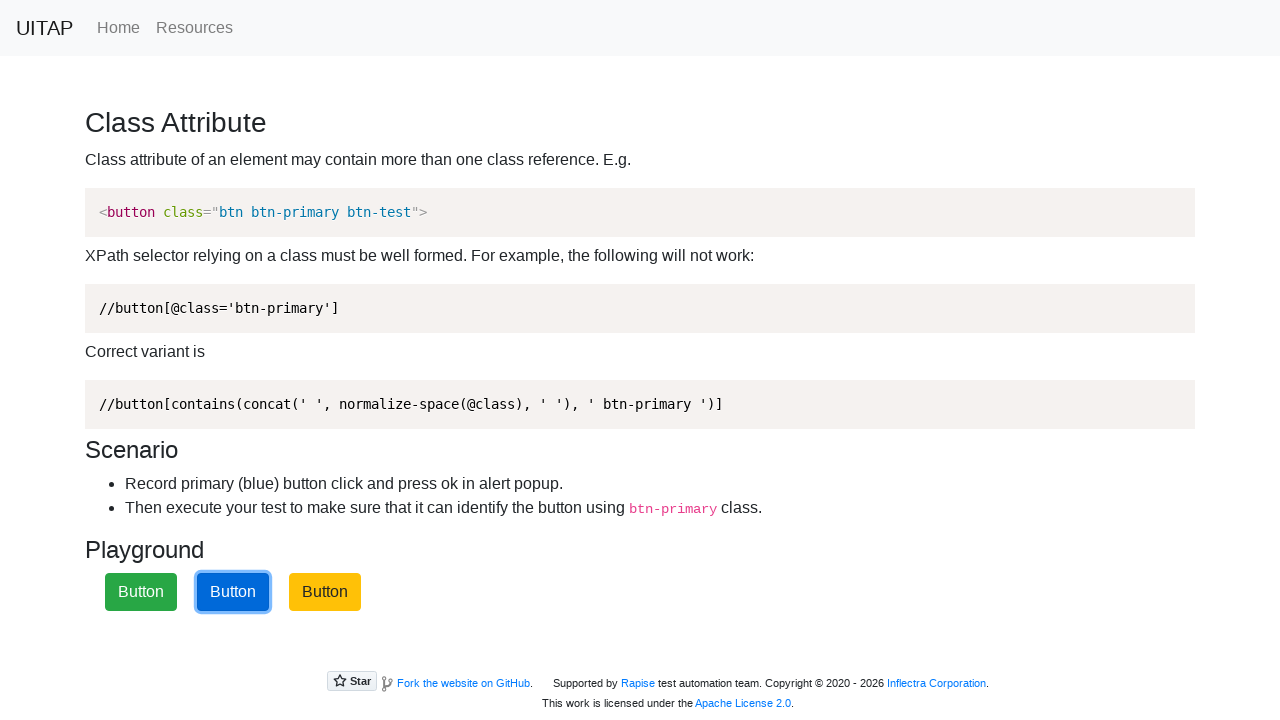

Waited for alert dialog to be handled
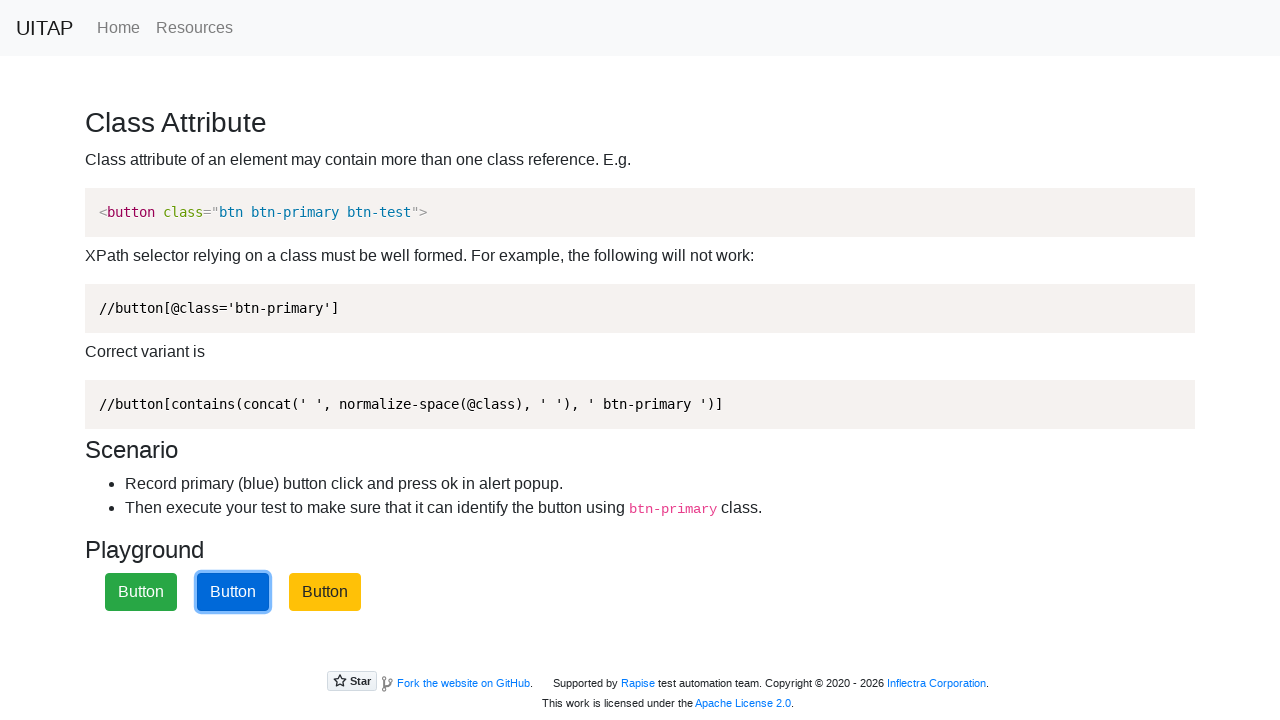

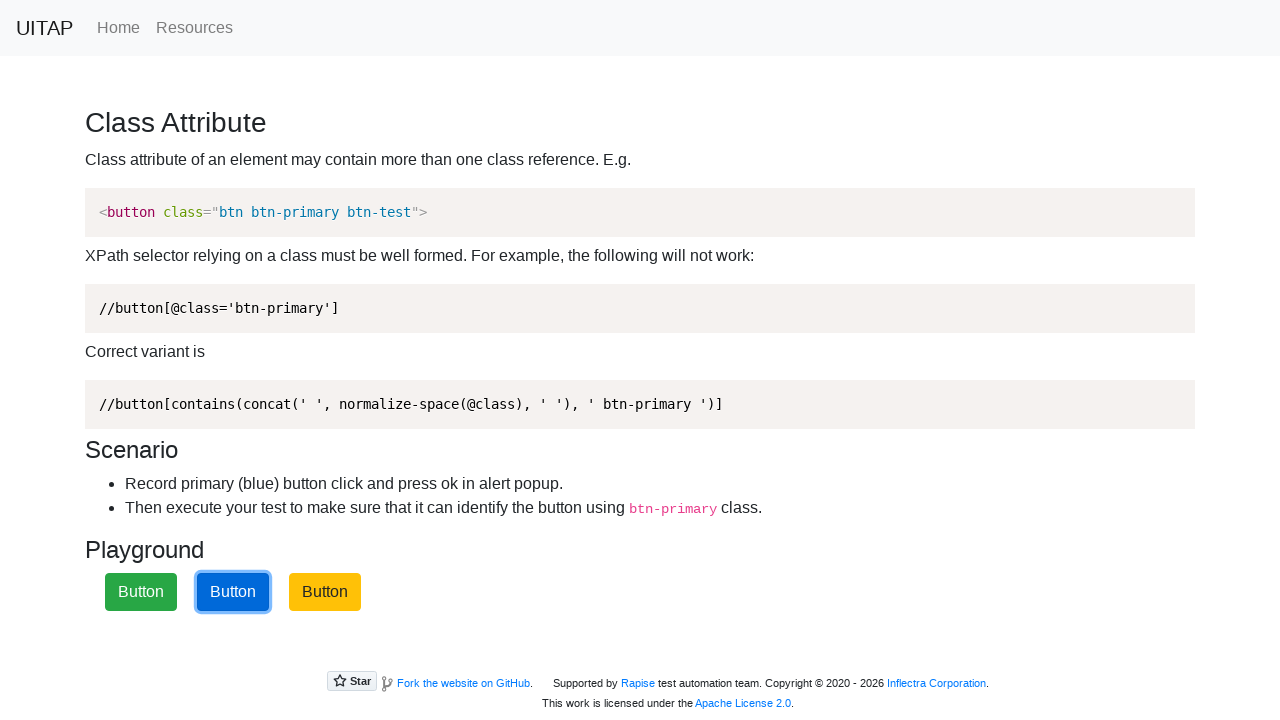